Navigates to Rahul Shetty Academy website and retrieves the page title and URL

Starting URL: https://rahulshettyacademy.com/

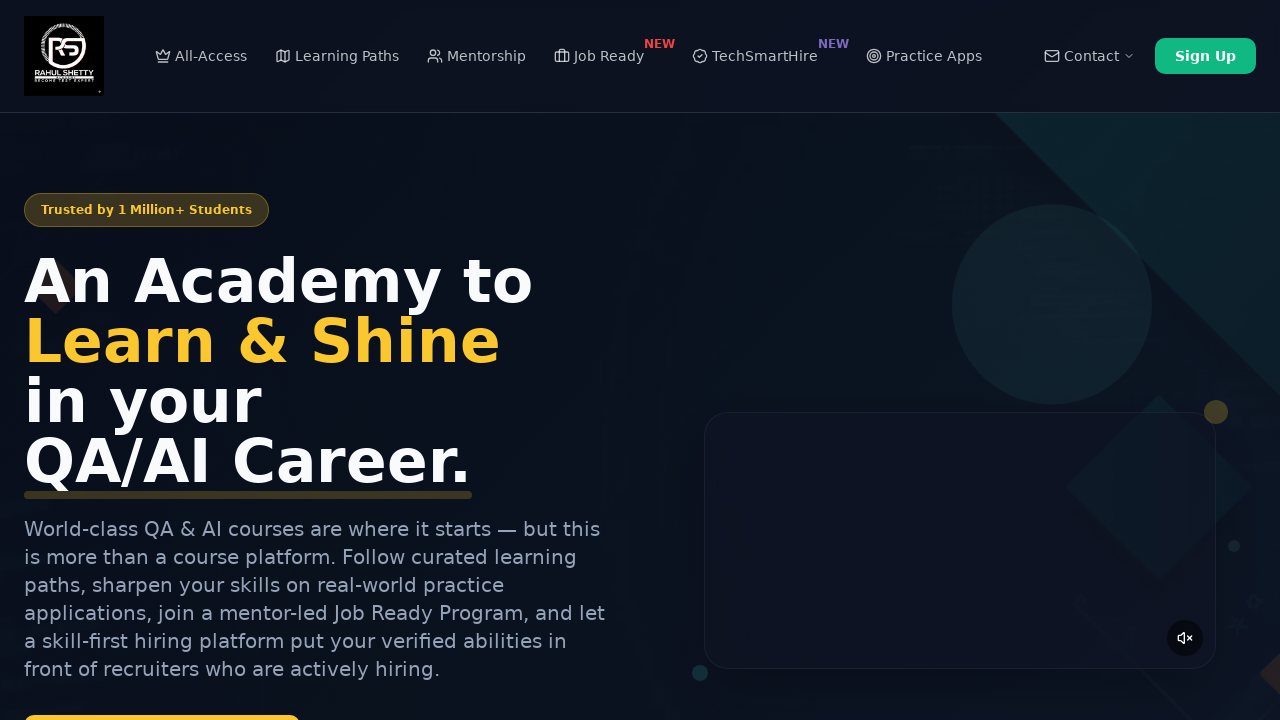

Retrieved page title
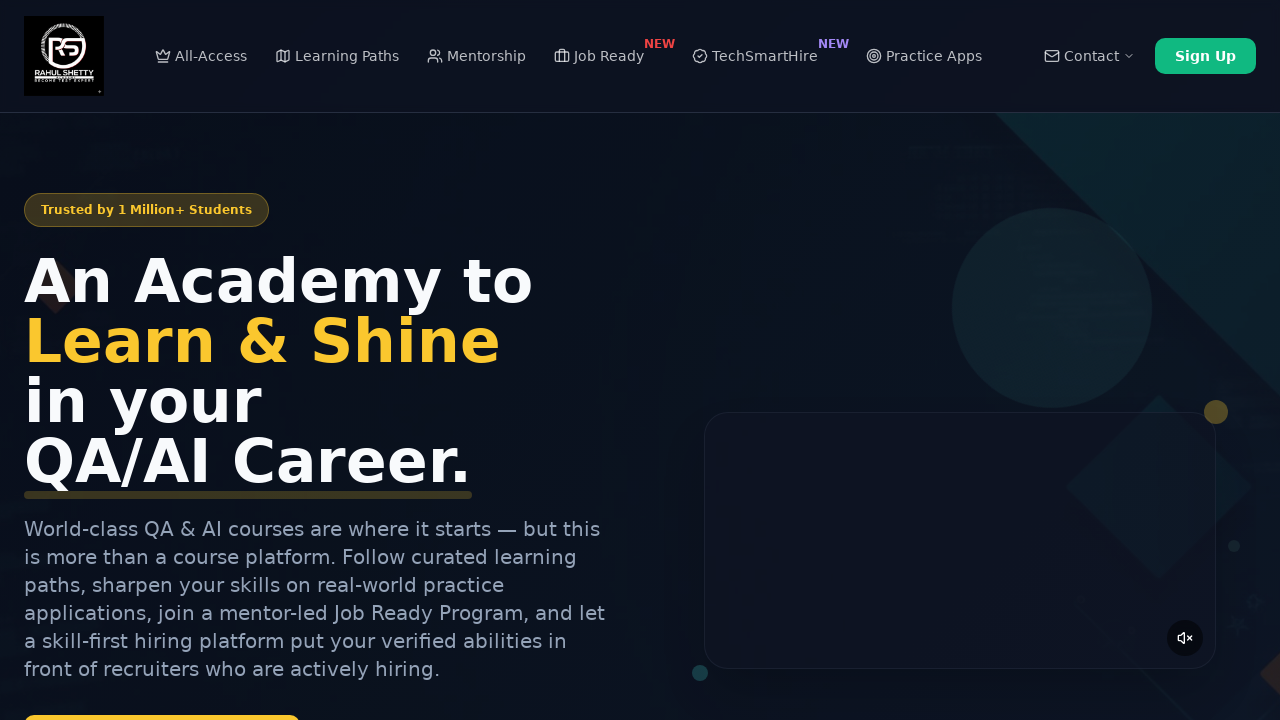

Retrieved current page URL
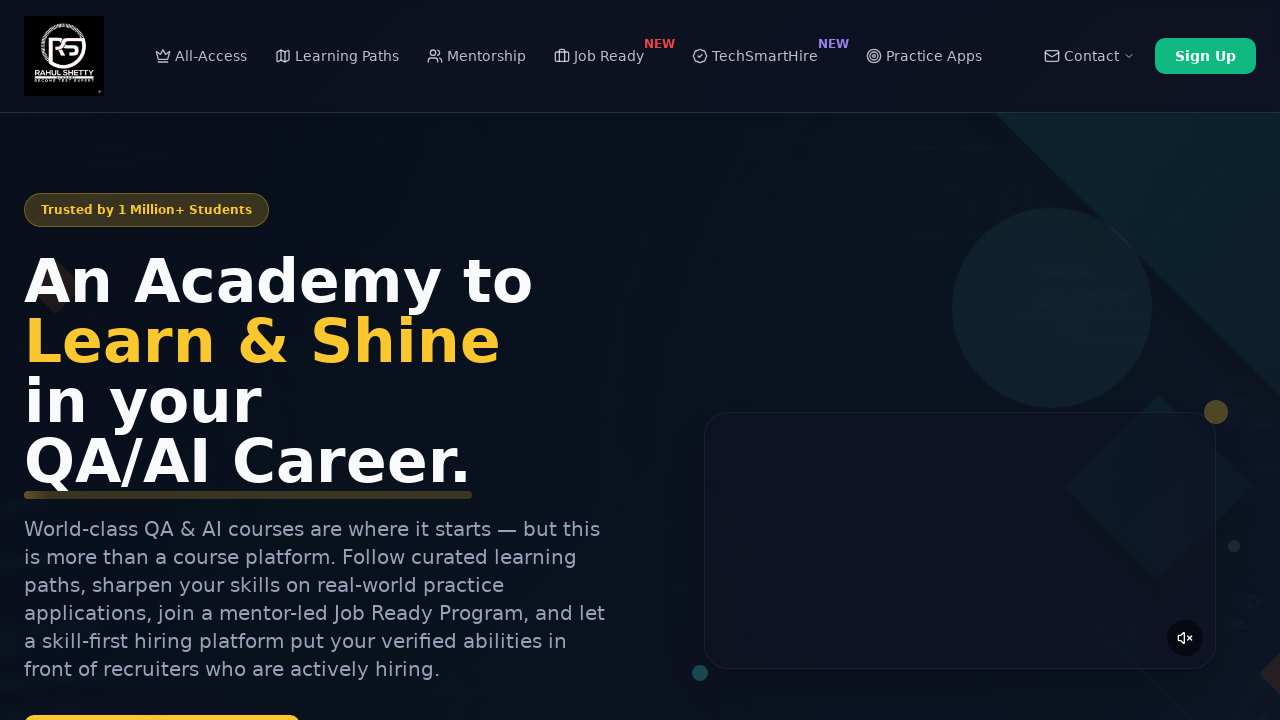

Printed page title: Rahul Shetty Academy | QA Automation, Playwright, AI Testing & Online Training
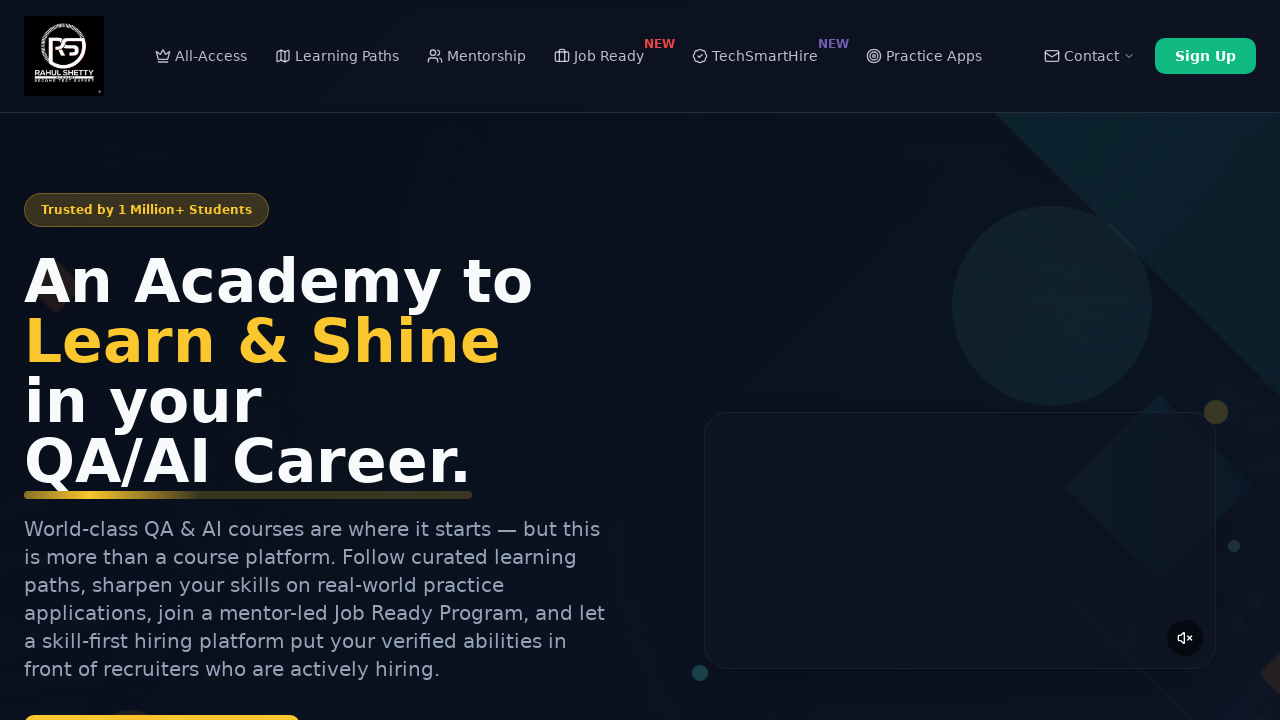

Printed current URL: https://rahulshettyacademy.com/
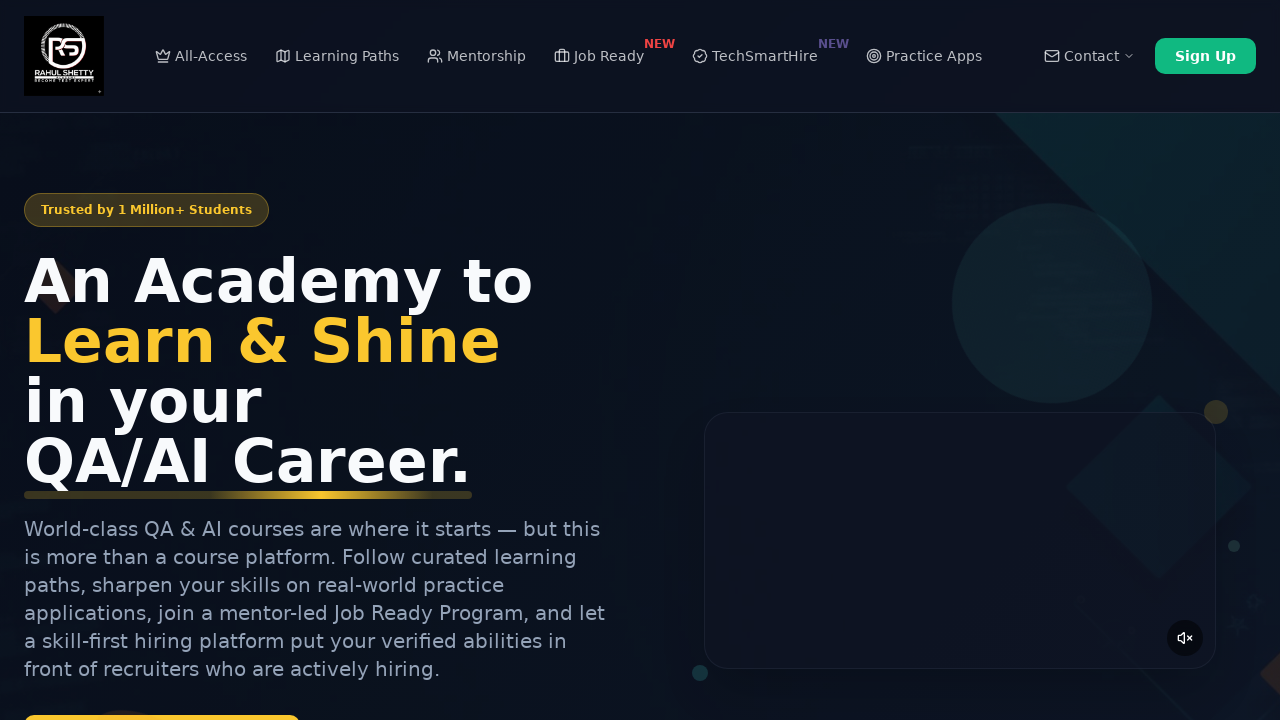

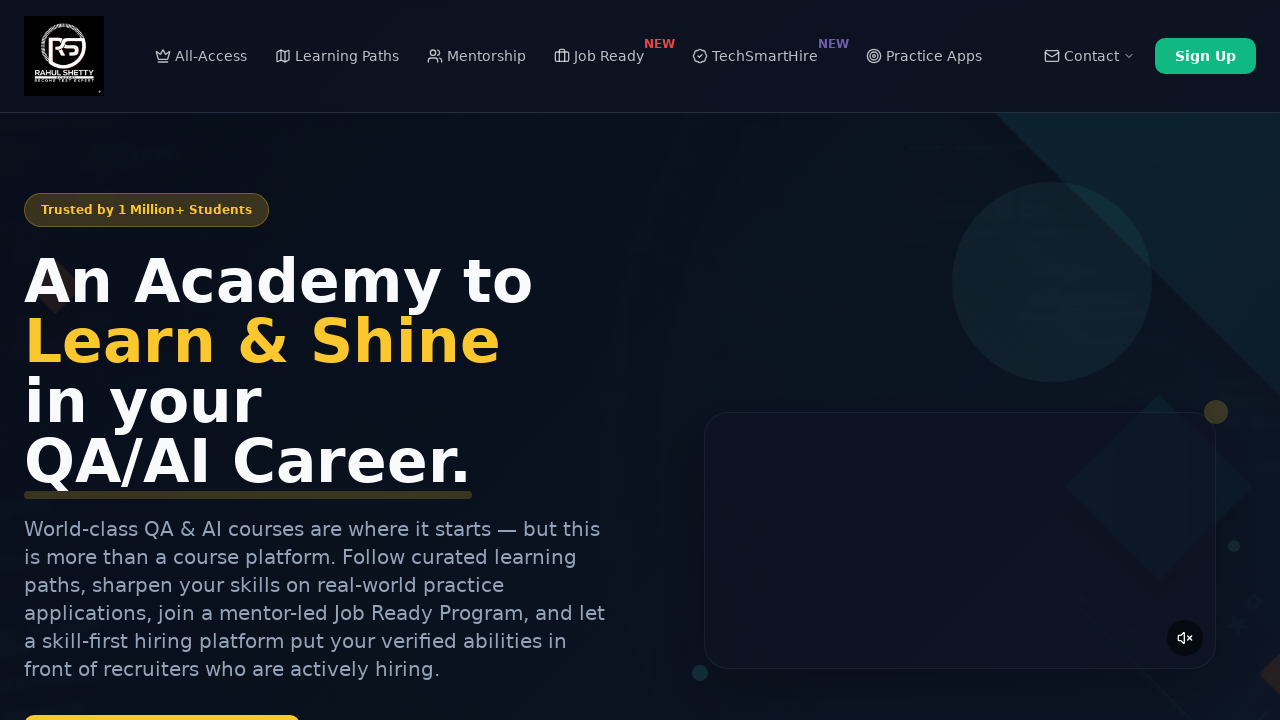